Navigates to GeeksforGeeks software testing basics page and maximizes the browser window

Starting URL: https://www.geeksforgeeks.org/software-testing-basics/

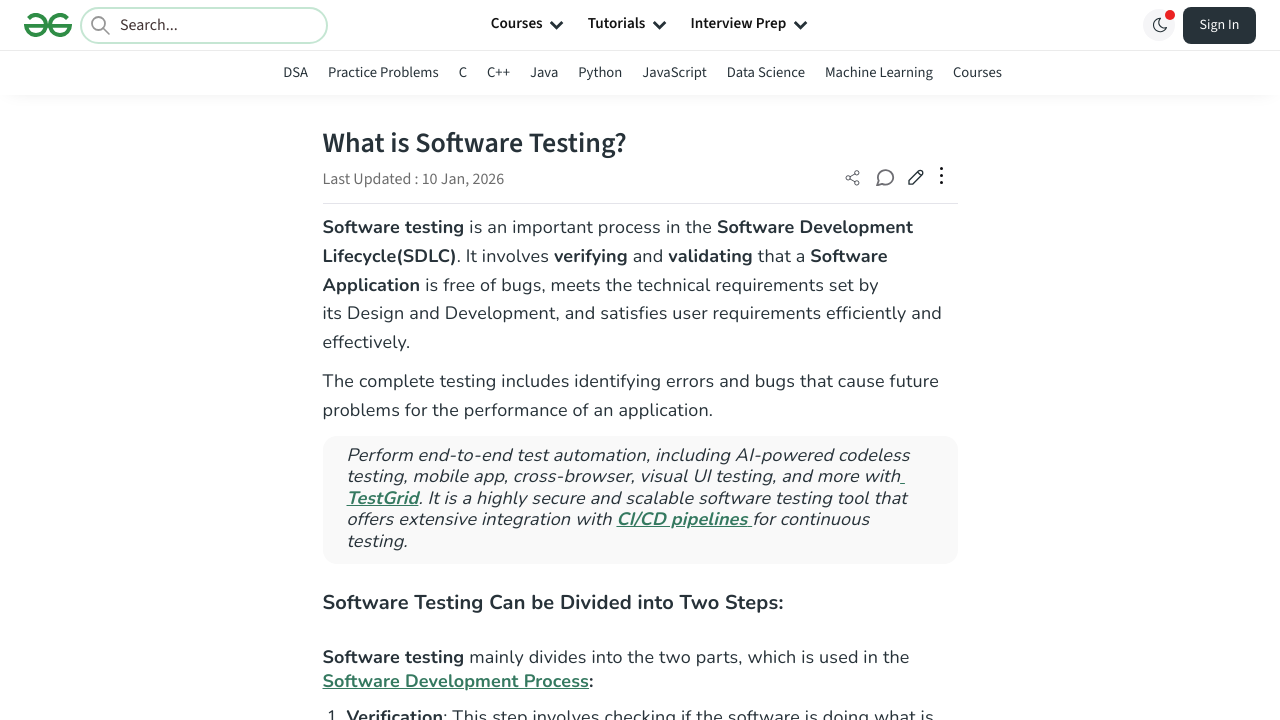

Set viewport size to 1920x1080 to maximize browser window
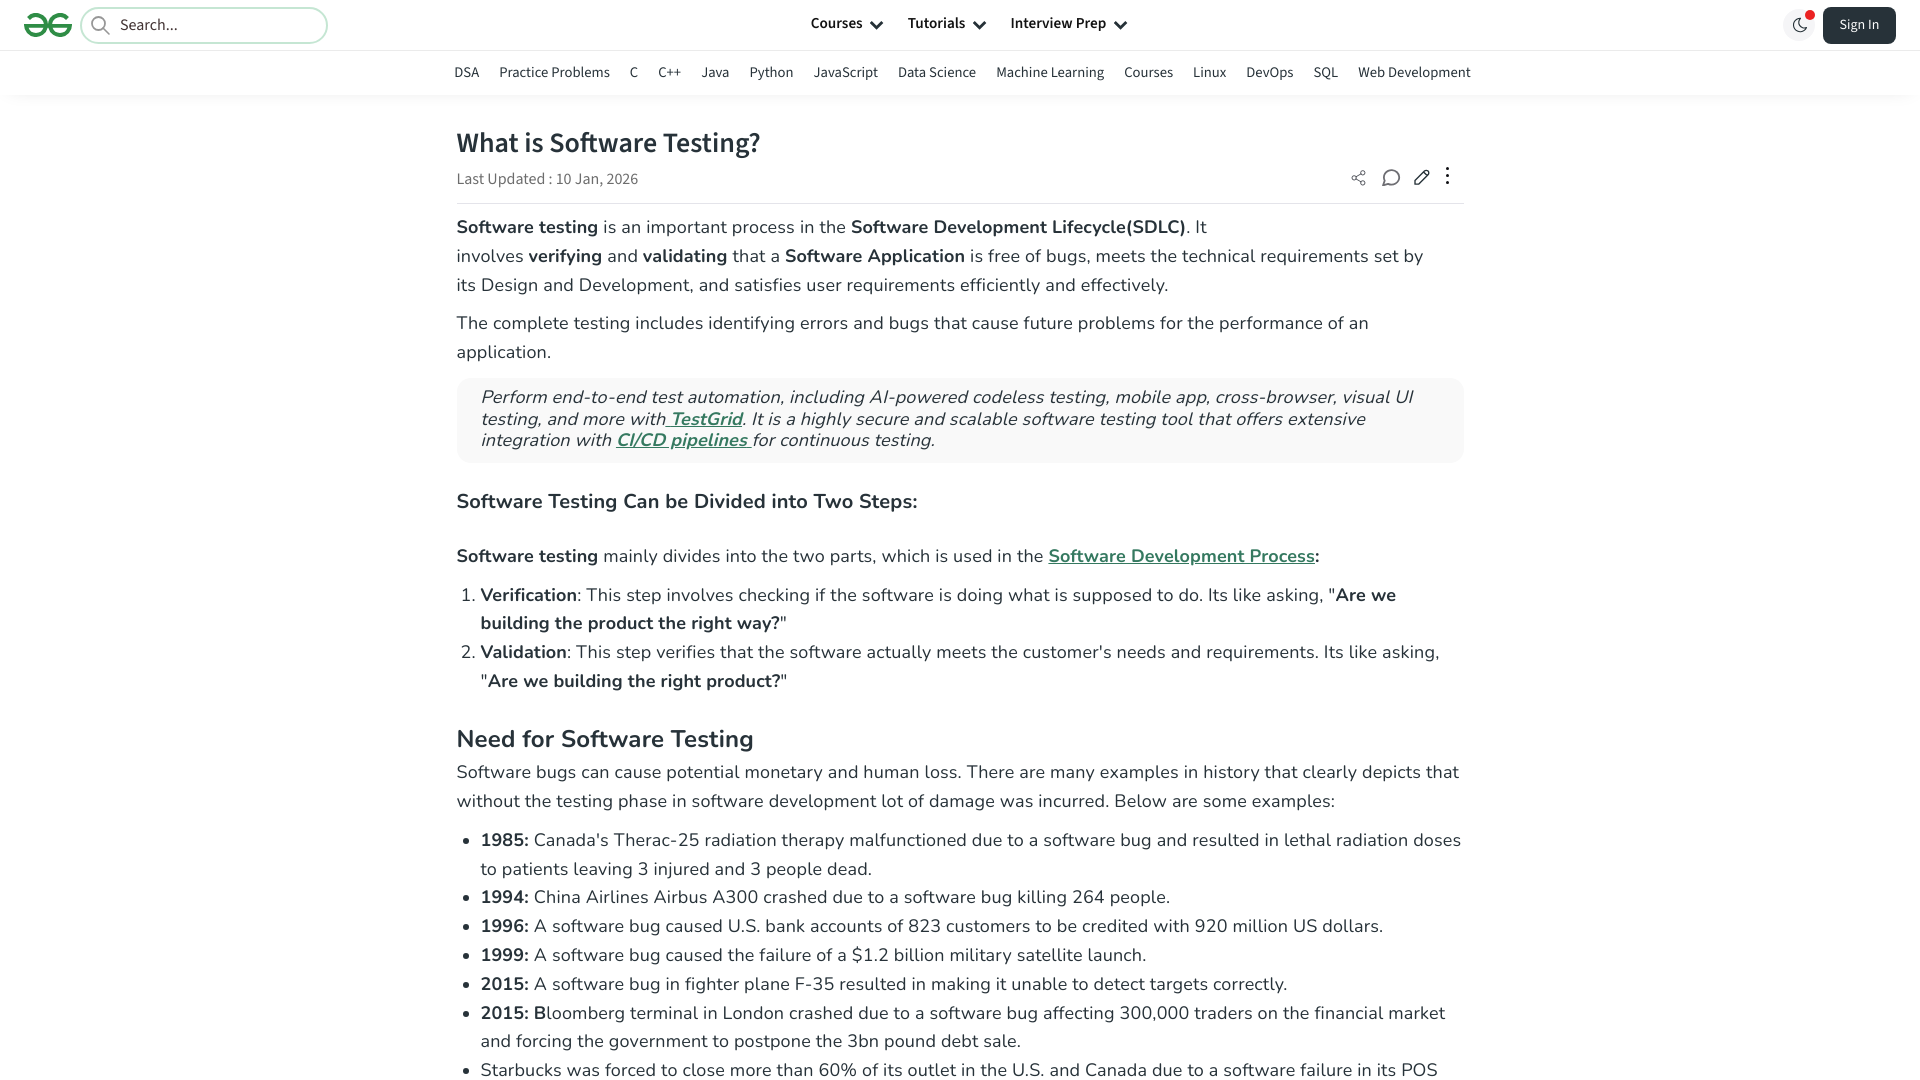

Navigated to GeeksforGeeks software testing basics page
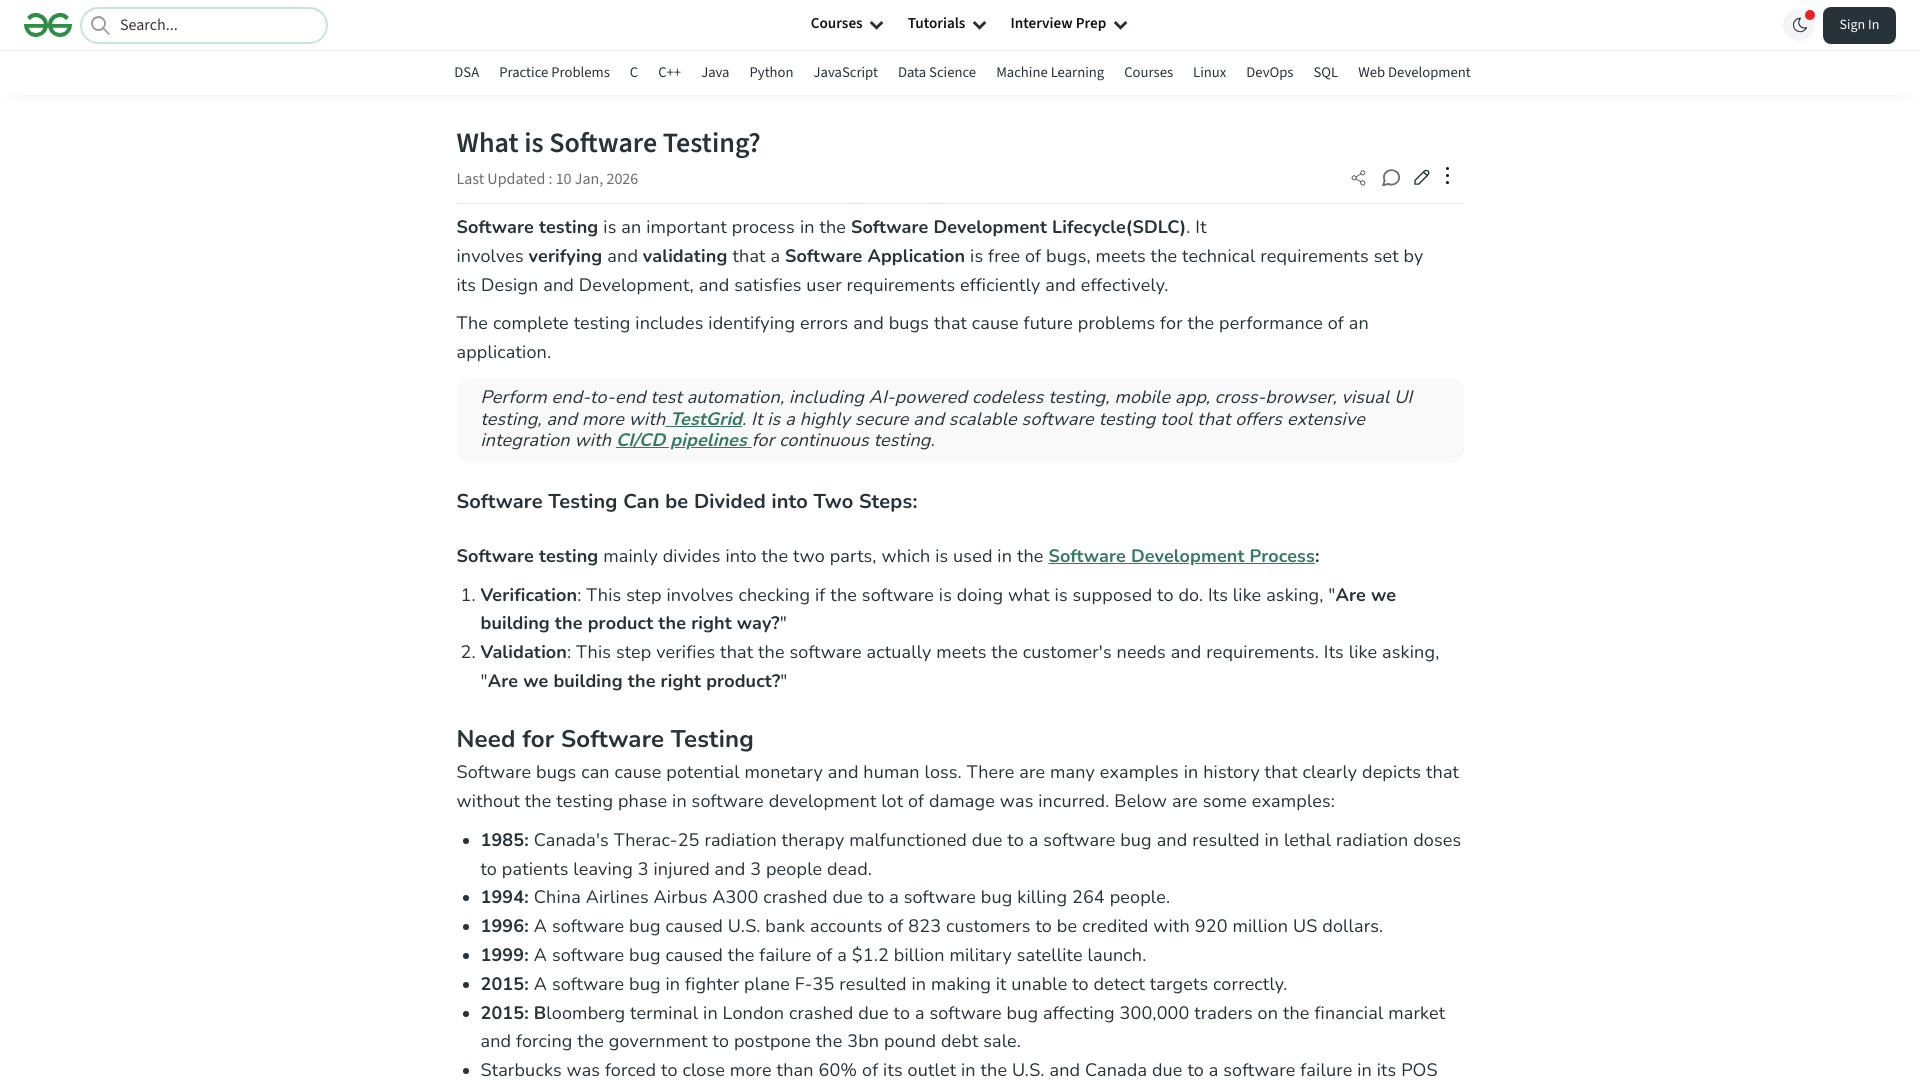

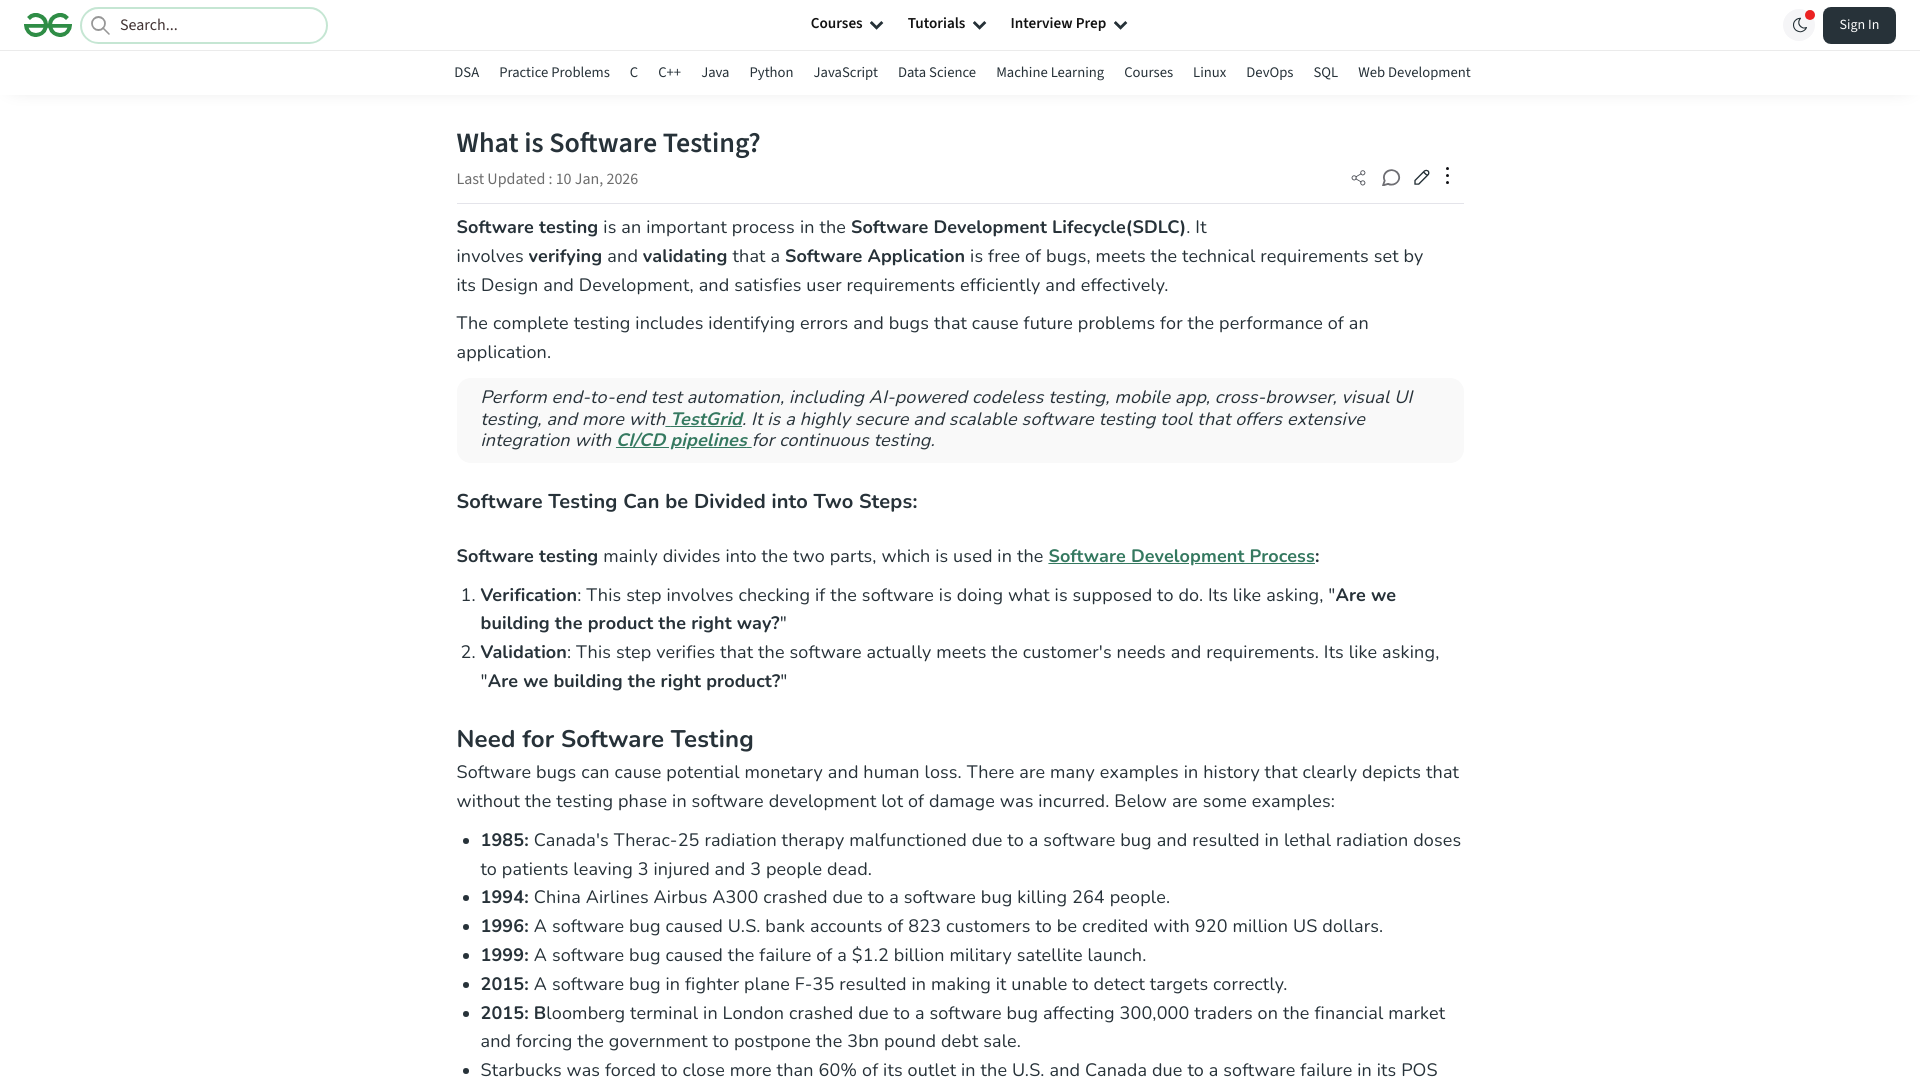